Tests multi-select functionality by selecting Blue and Black colors from the multiselect dropdown

Starting URL: https://demoqa.com/select-menu

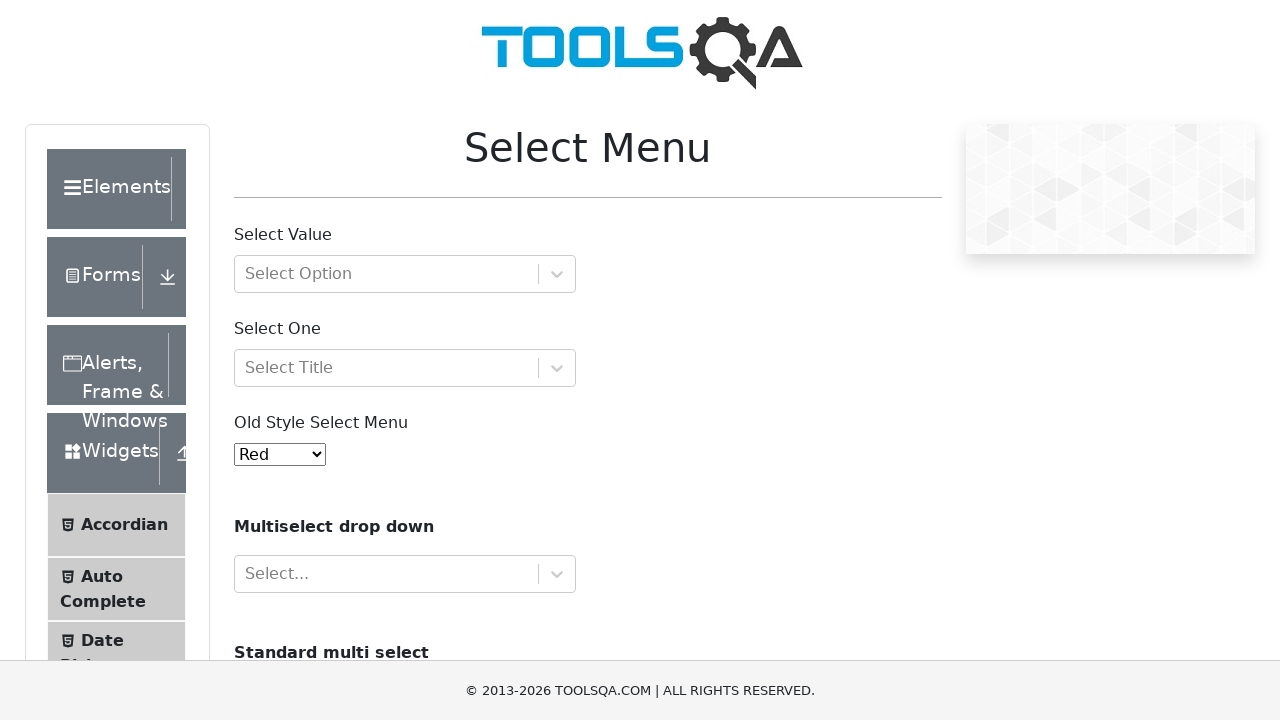

Waited for multiselect dropdown to become visible
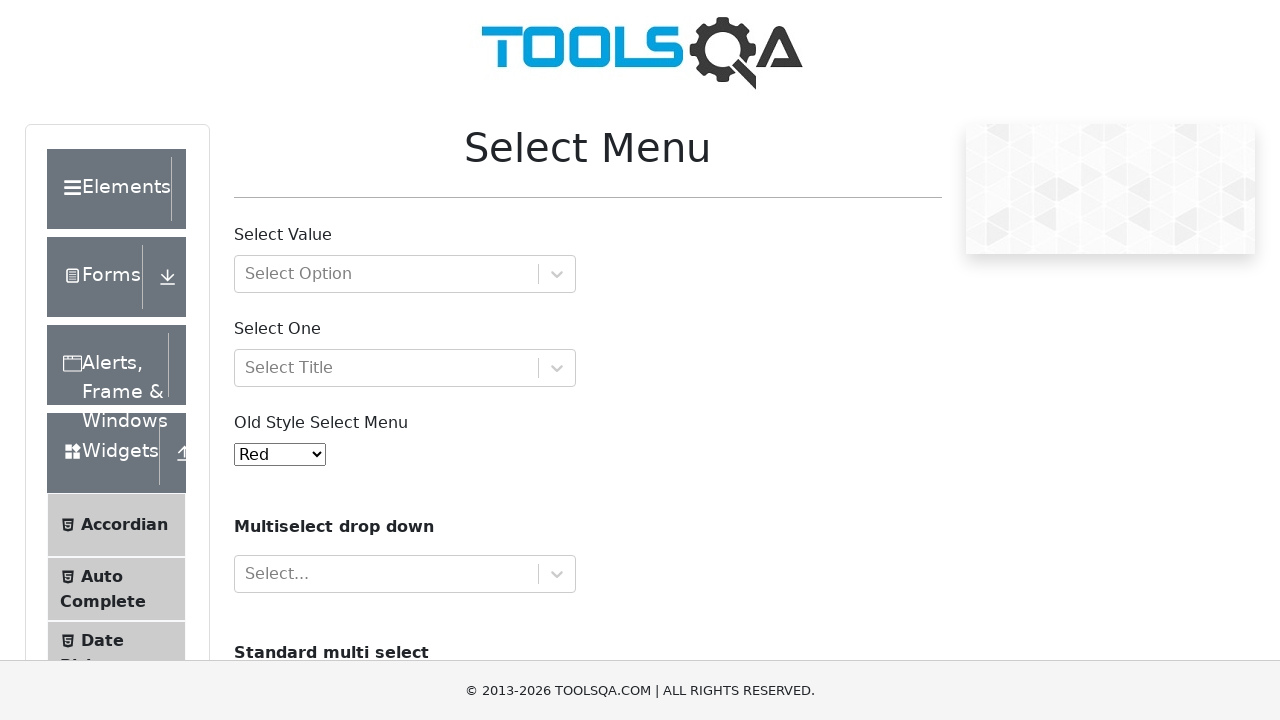

Clicked on the multiselect dropdown at (247, 574) on #react-select-4-input
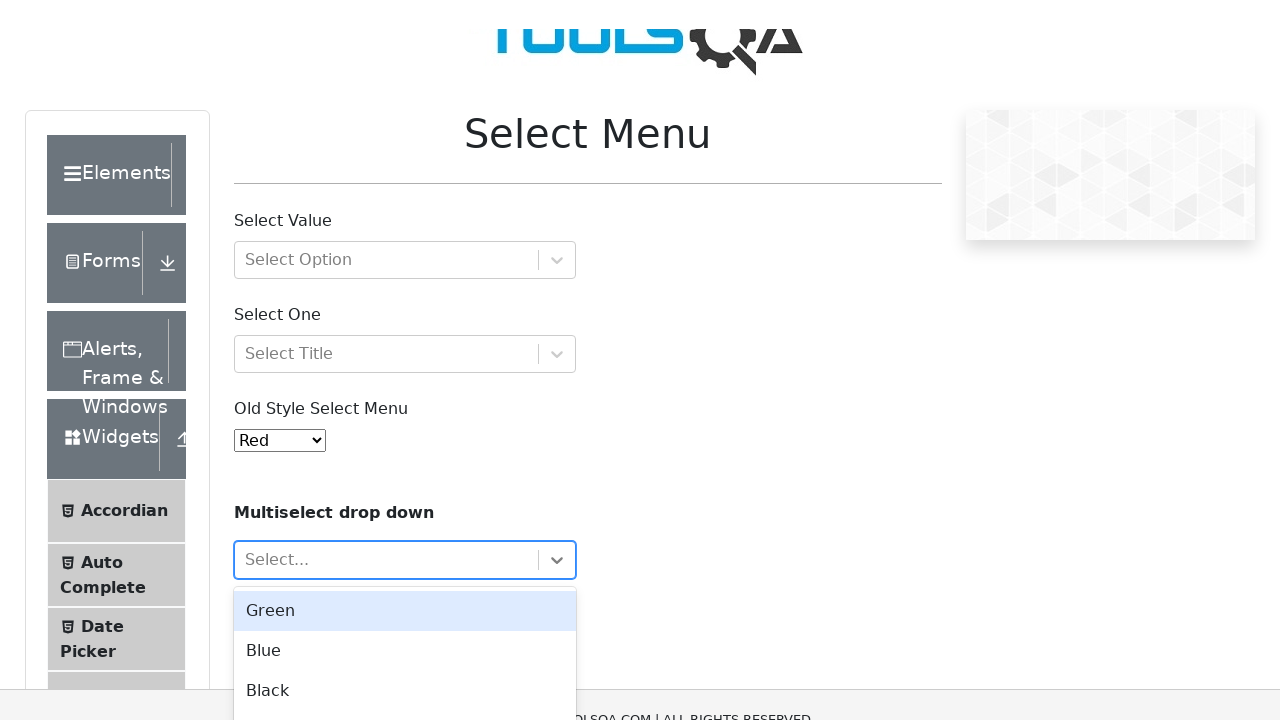

Typed 'Blue' to filter the dropdown options on #react-select-4-input
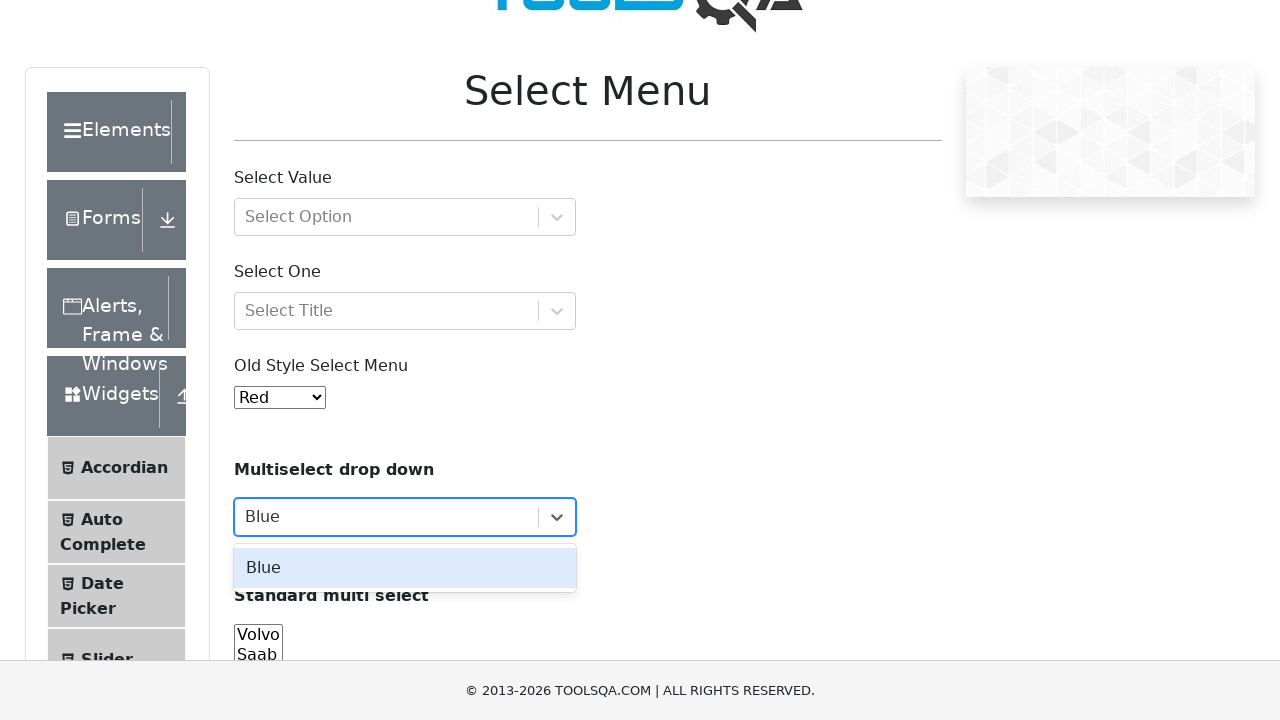

Pressed Enter to select Blue color
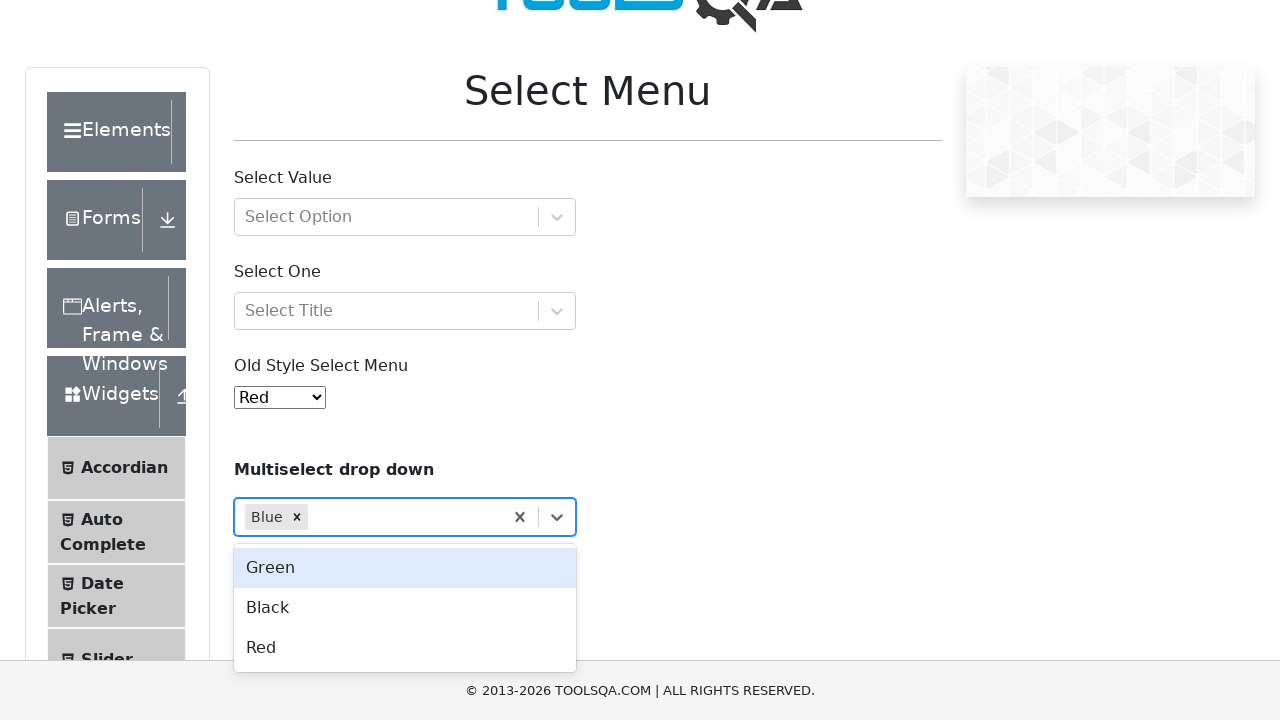

Typed 'Black' to filter the dropdown options on #react-select-4-input
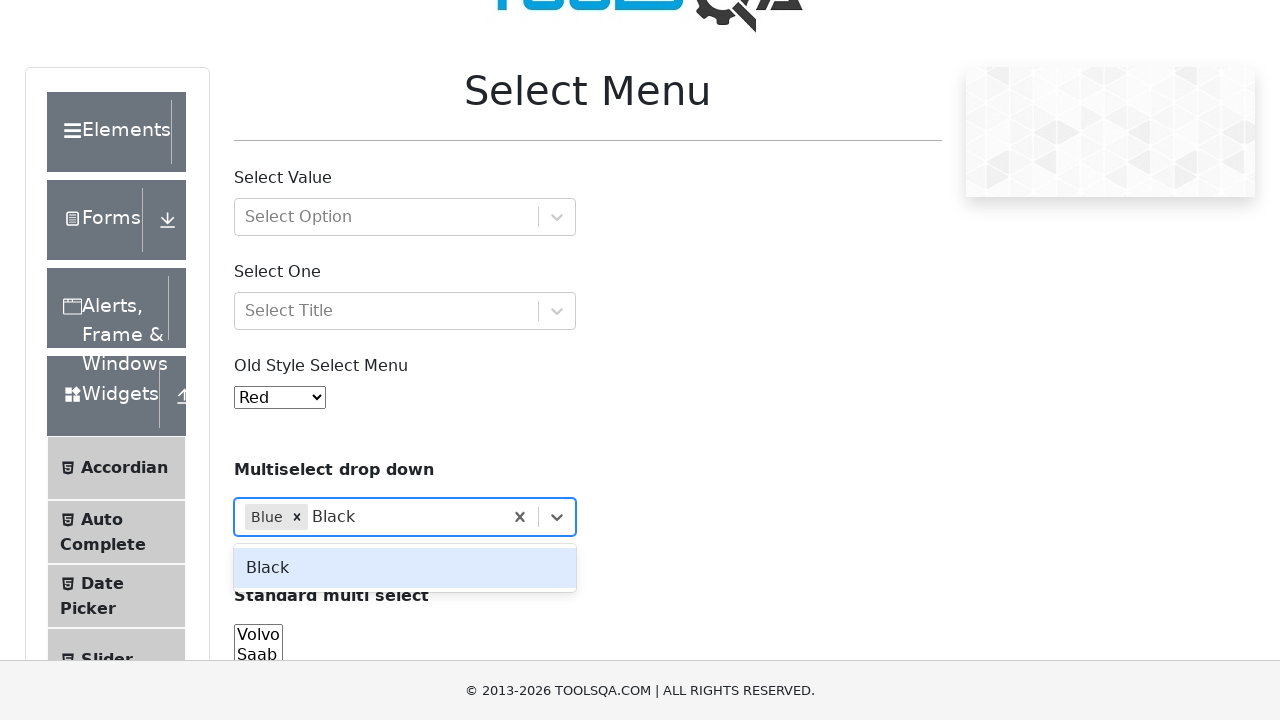

Pressed Enter to select Black color
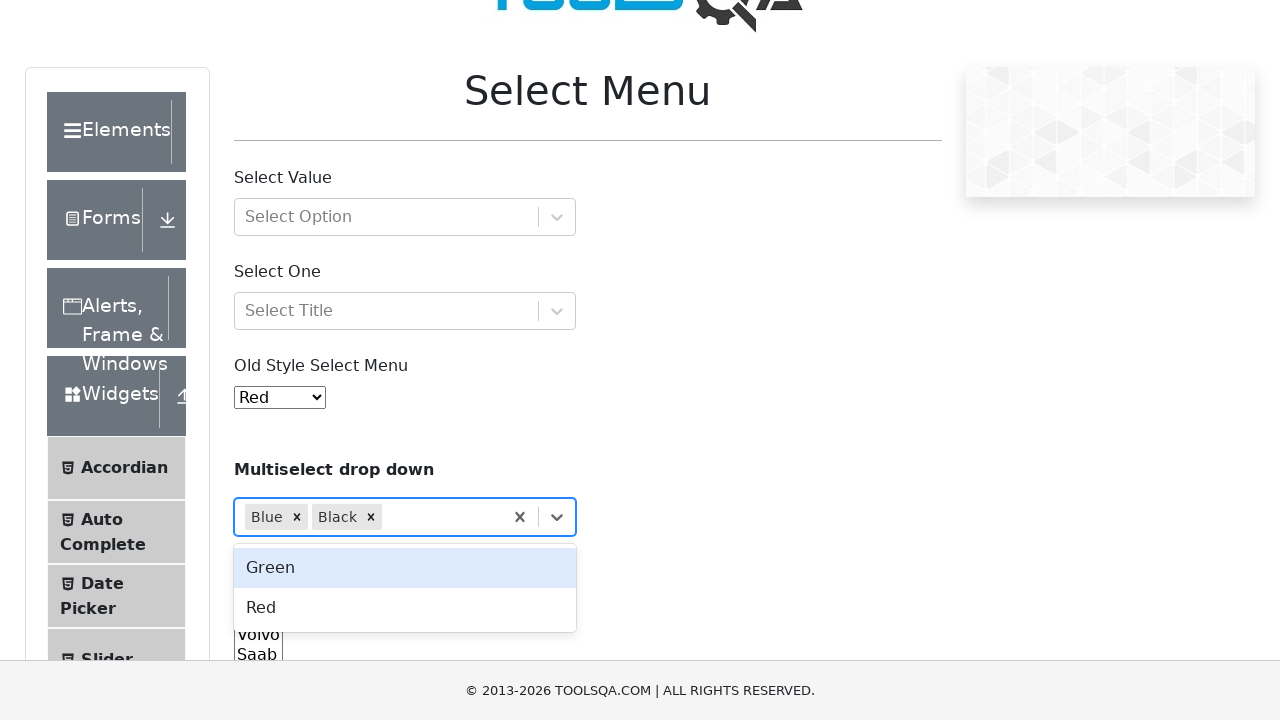

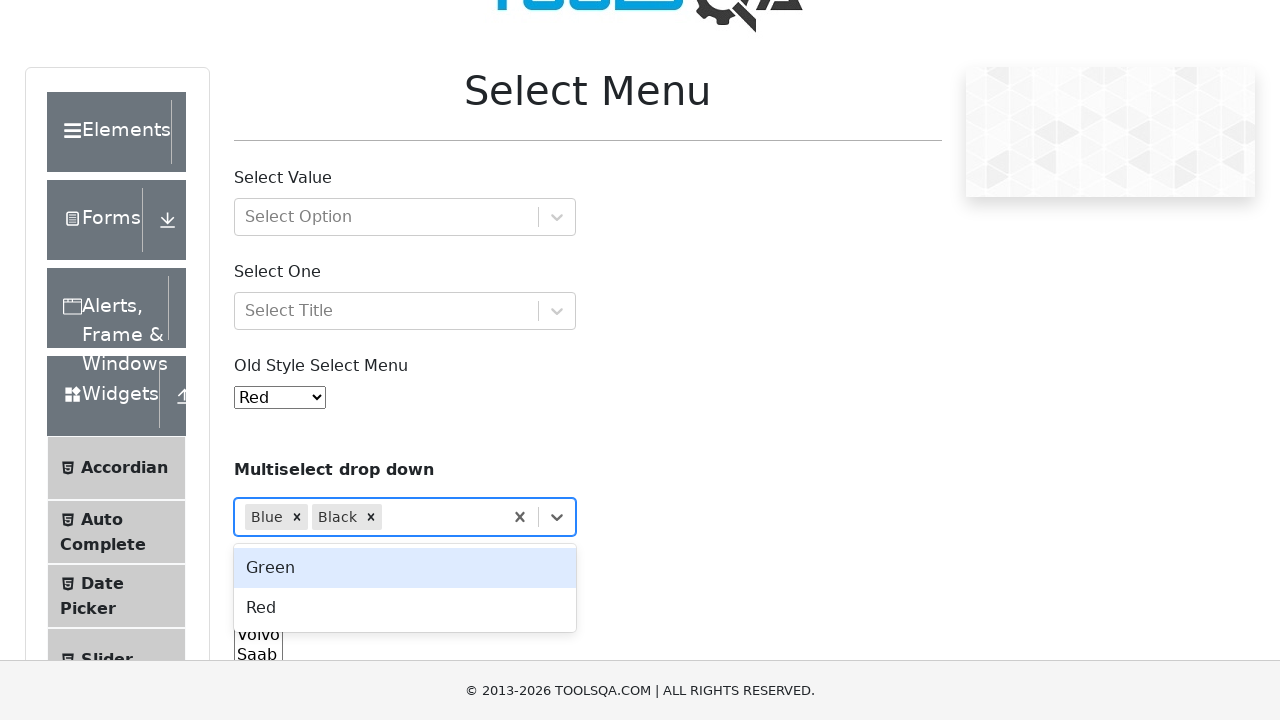